Tests child window handling by clicking a link that opens a new tab, extracting text from the new page, and using that text to fill a field in the original page.

Starting URL: https://rahulshettyacademy.com/loginpagePractise/

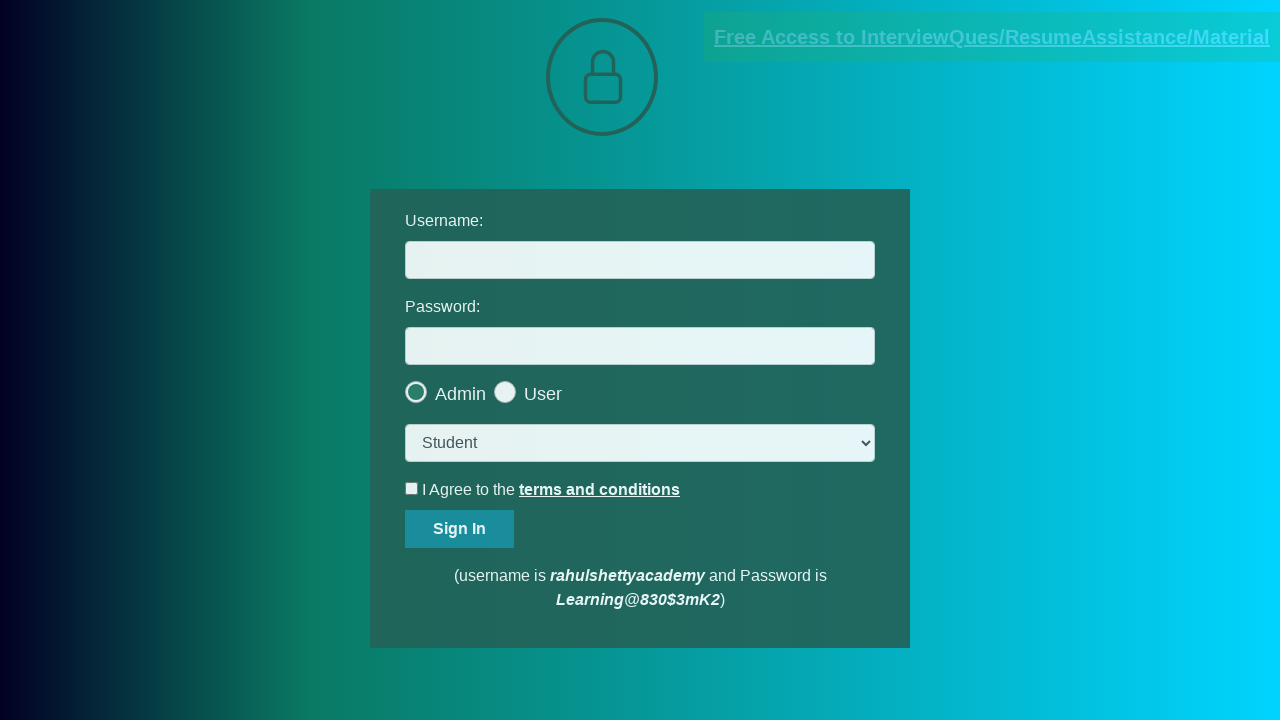

Defined locators for document link and username field
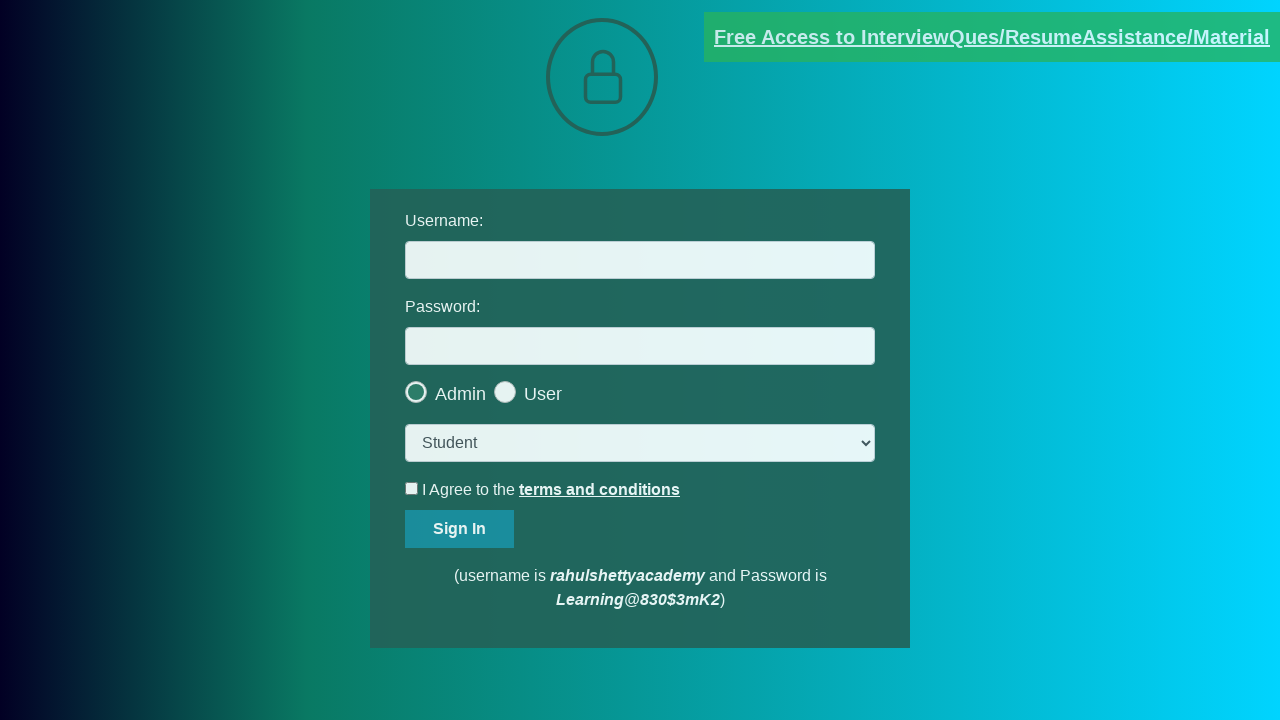

Clicked document link and captured new page context at (992, 37) on [href*='documents-request']
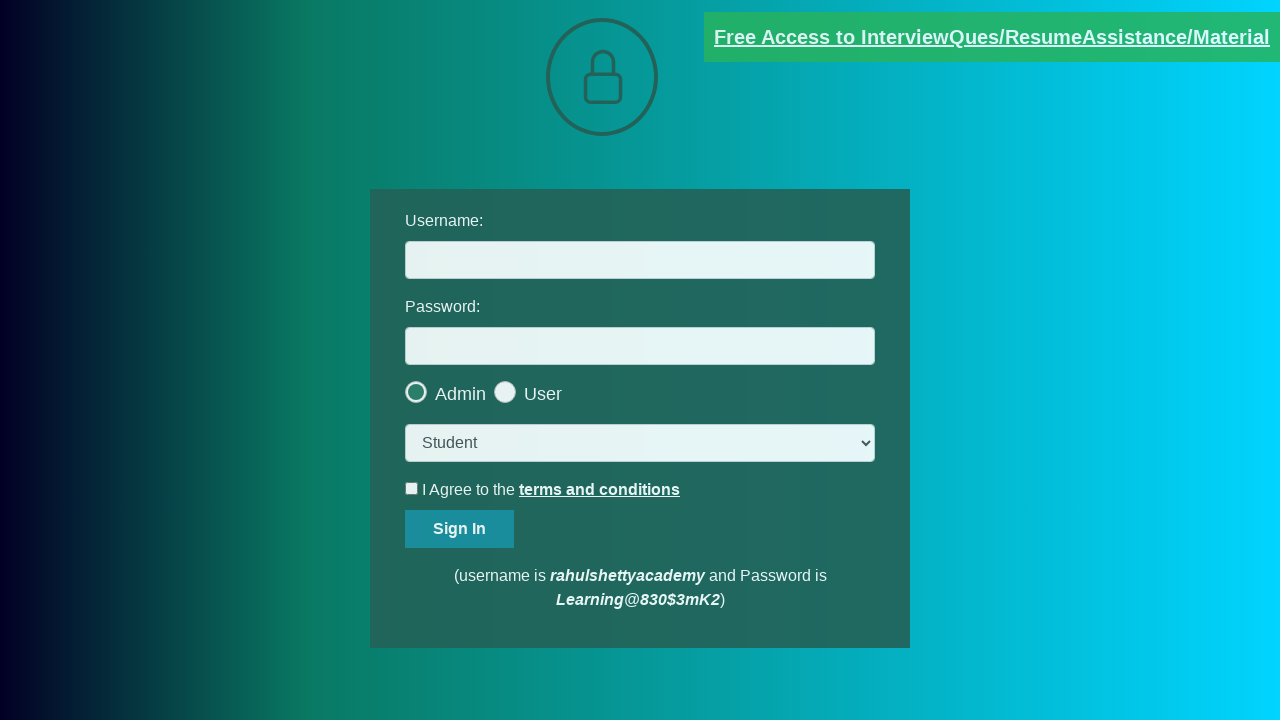

Extracted new page object from context
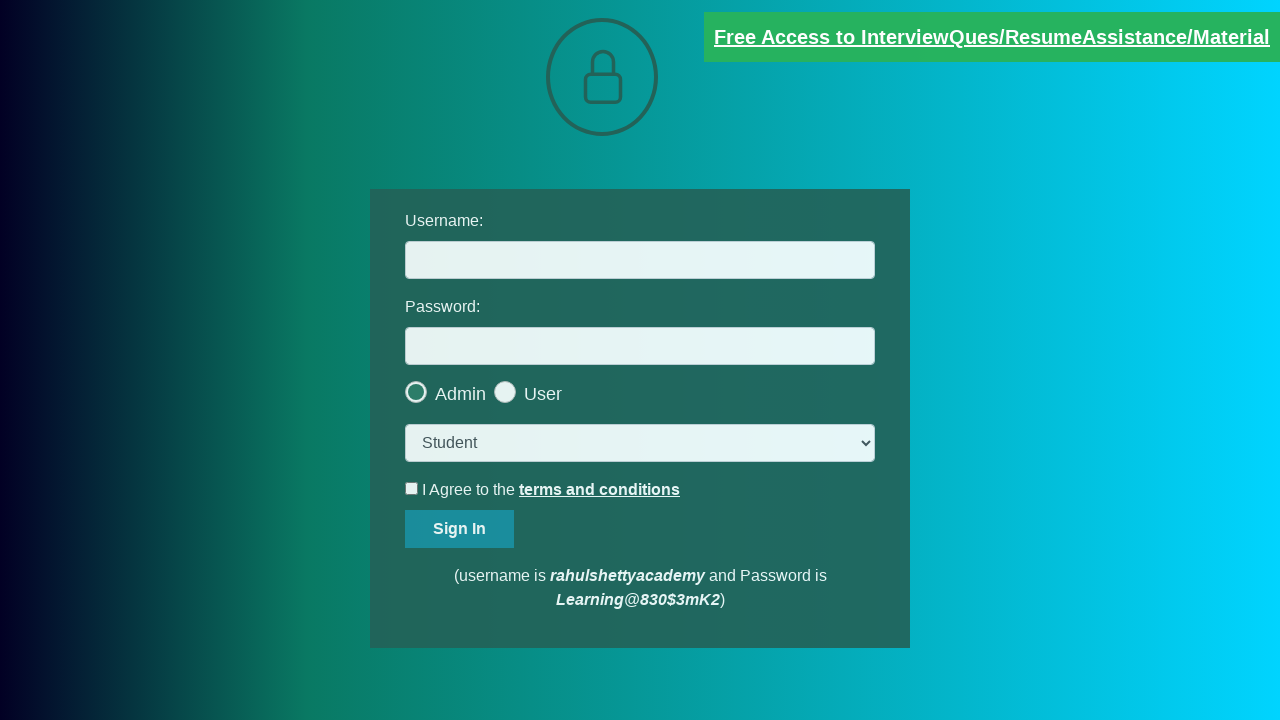

New page loaded completely
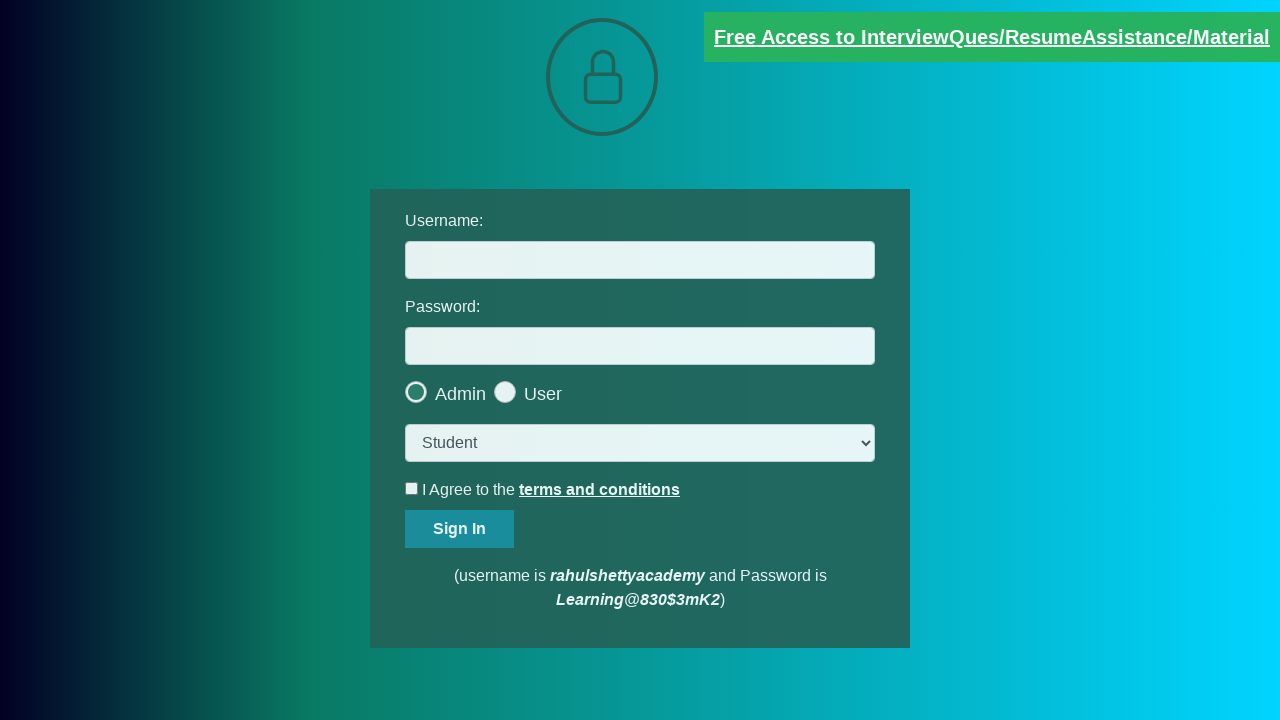

Extracted text from red element on new page
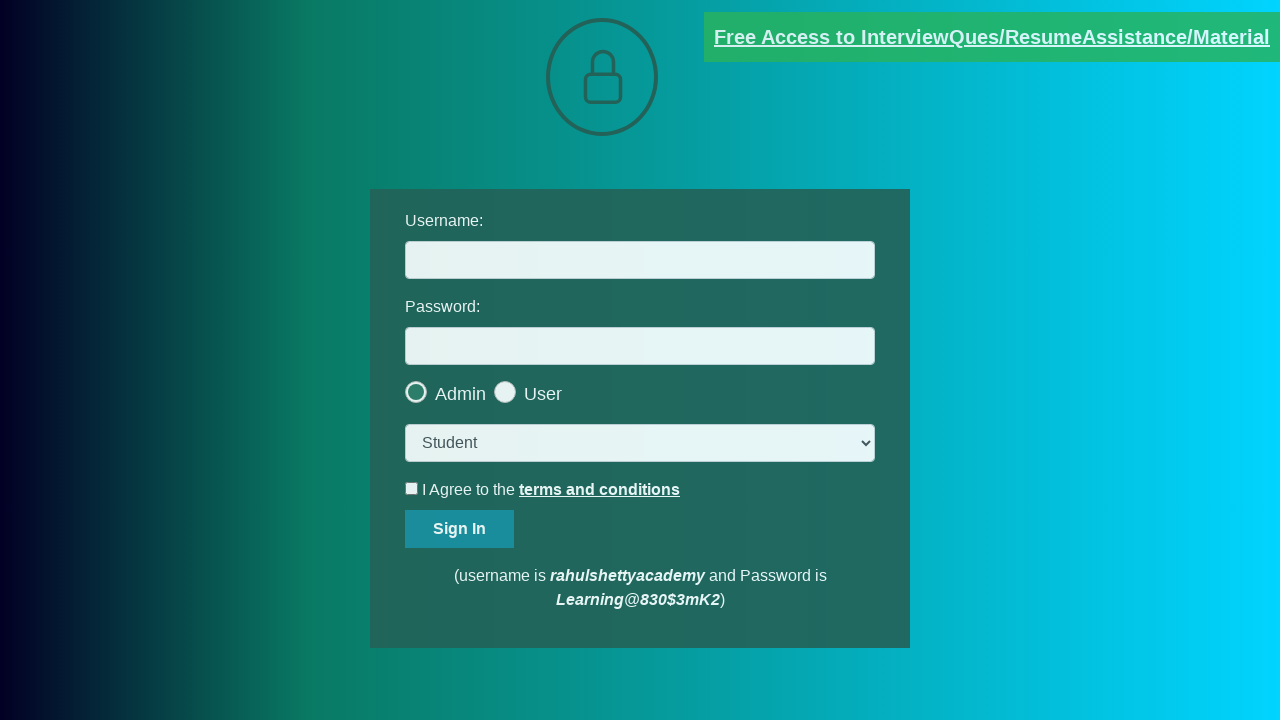

Split text by '@' symbol to extract domain parts
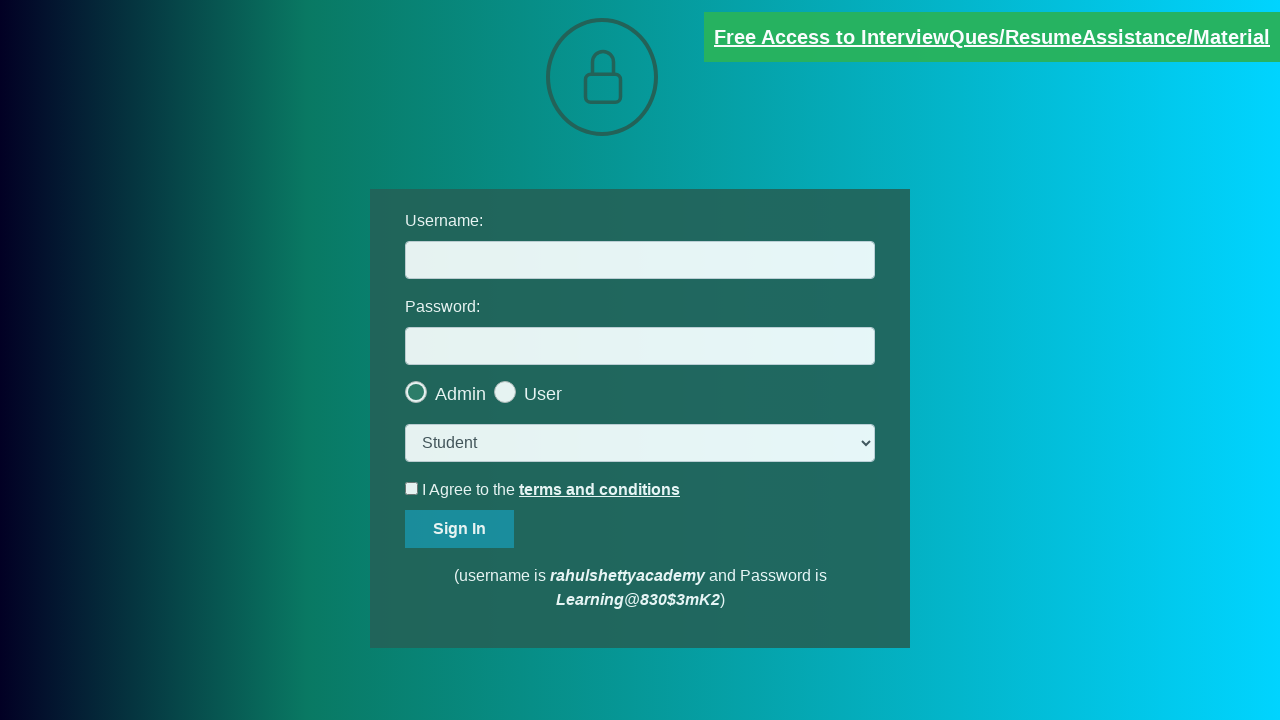

Extracted domain from email text: rahulshettyacademy.com
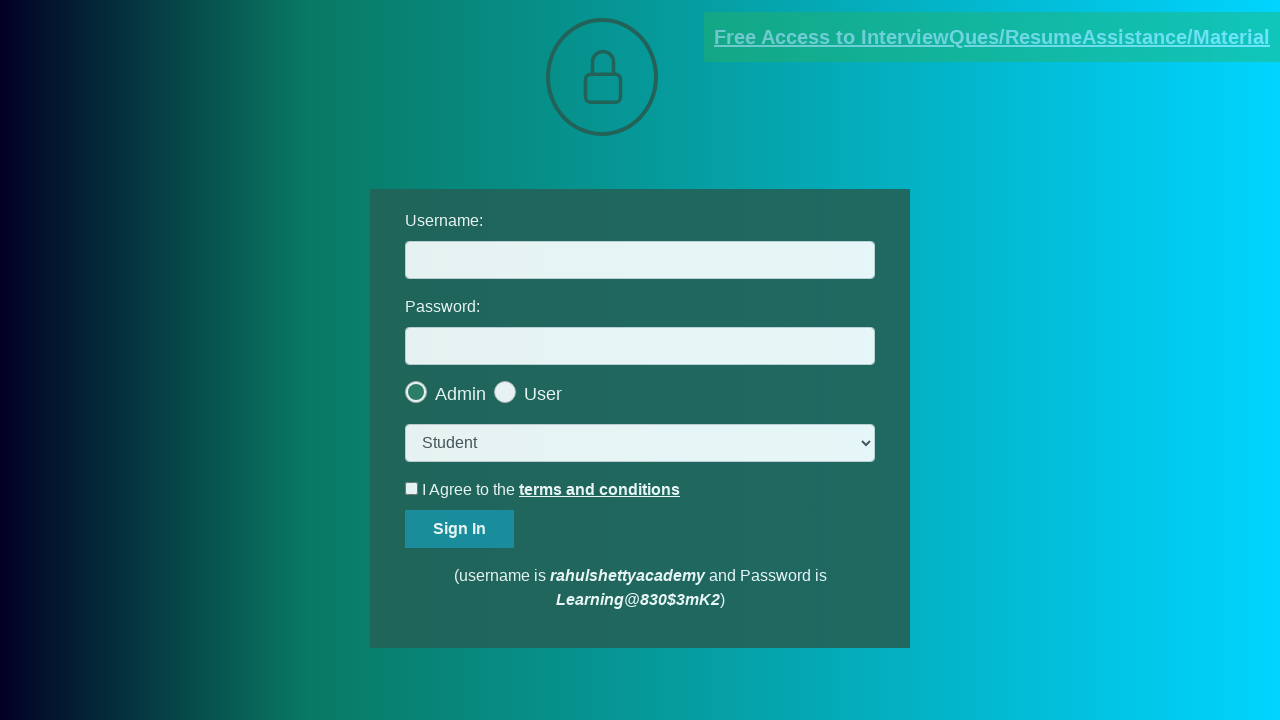

Filled username field with extracted domain: rahulshettyacademy.com on #username
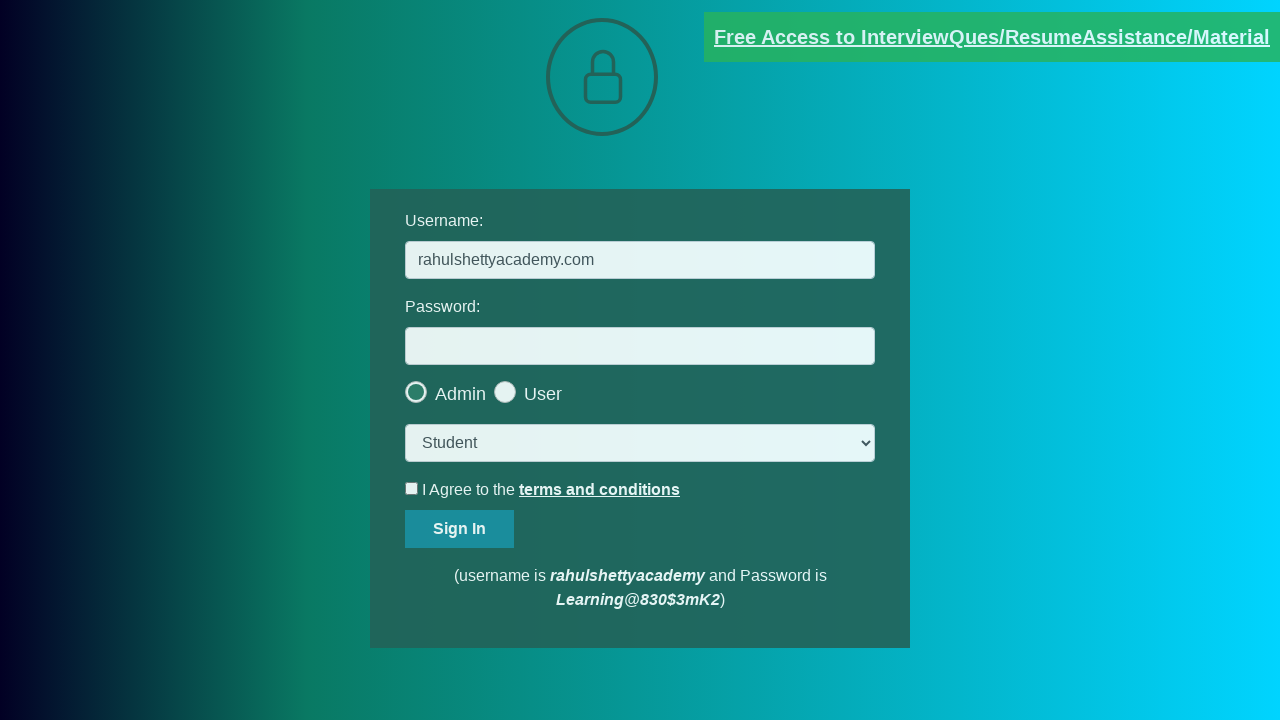

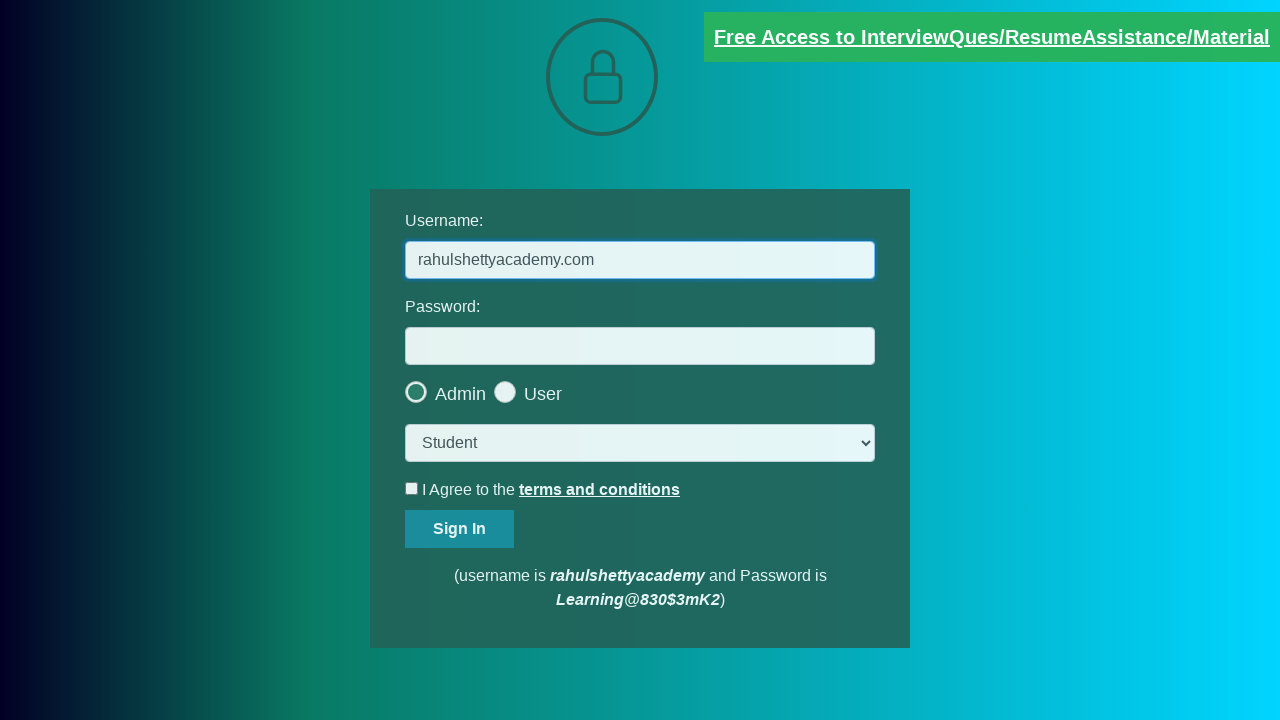